Tests JavaScript alert functionality by clicking alert button and handling the popup

Starting URL: https://the-internet.herokuapp.com/javascript_alerts

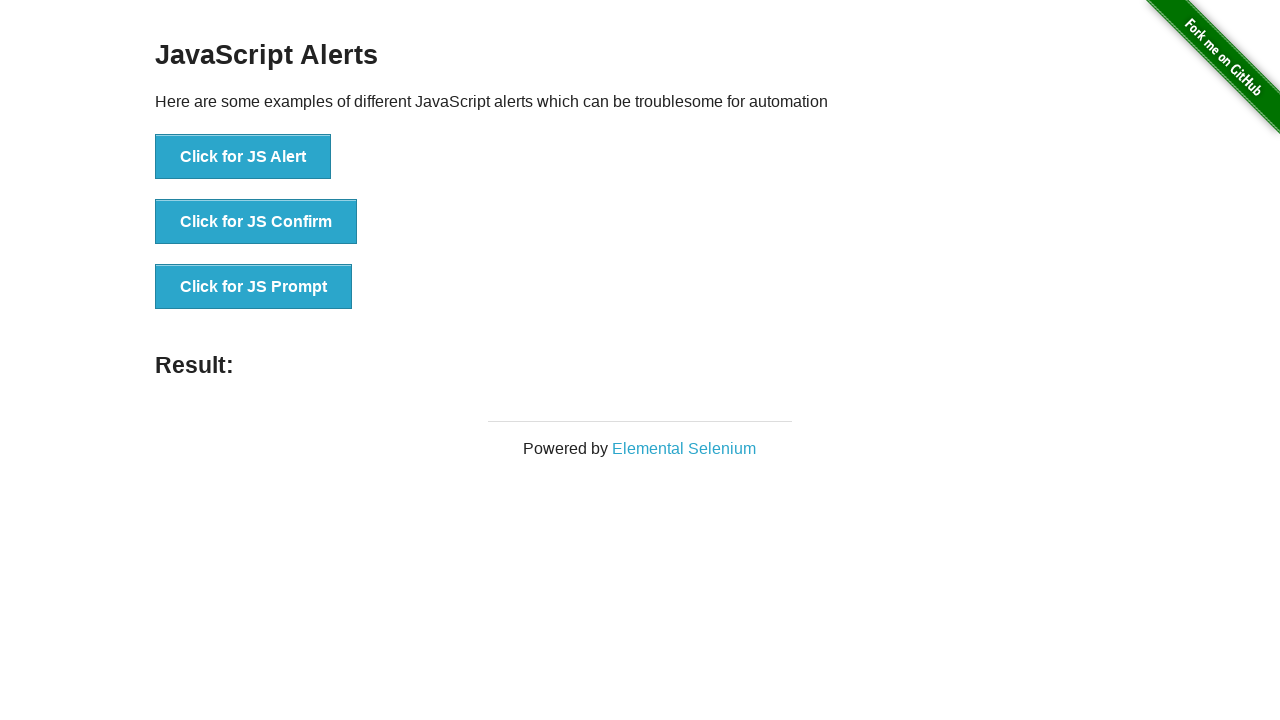

Set up dialog handler to automatically accept alerts
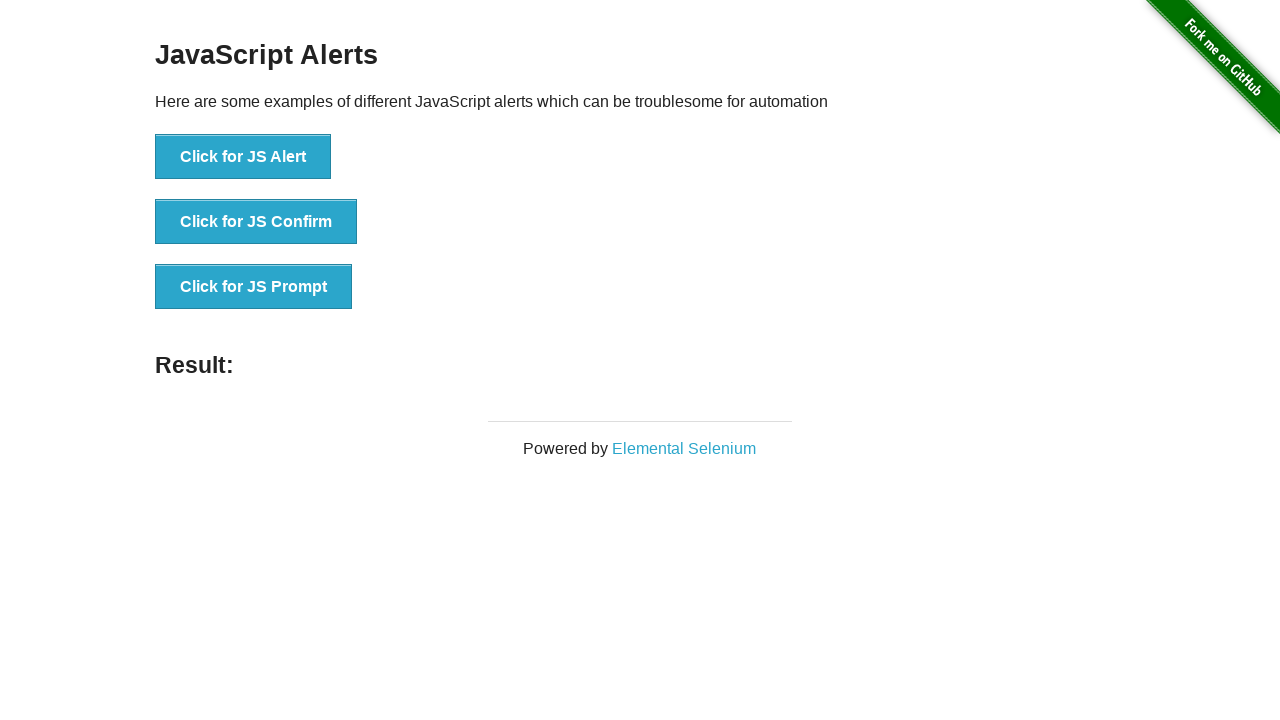

Clicked the JS Alert button at (243, 157) on button:has-text('Click for JS Alert')
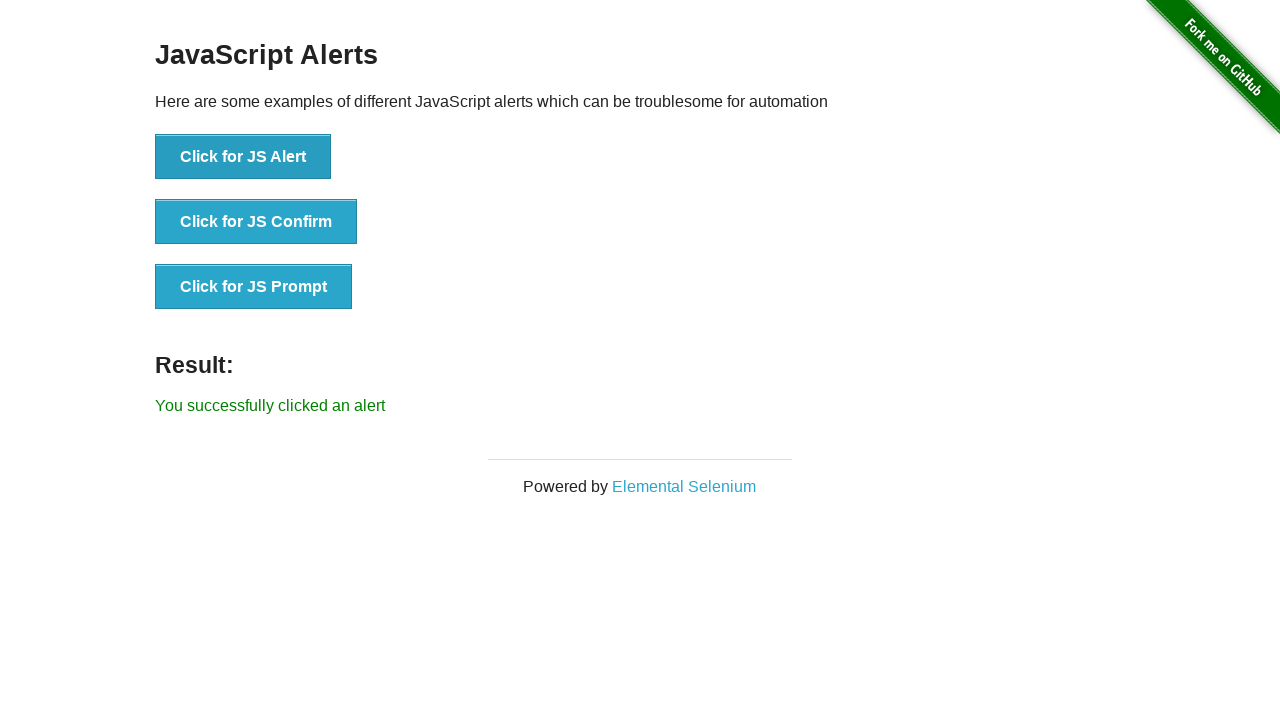

Alert was successfully handled and result message appeared
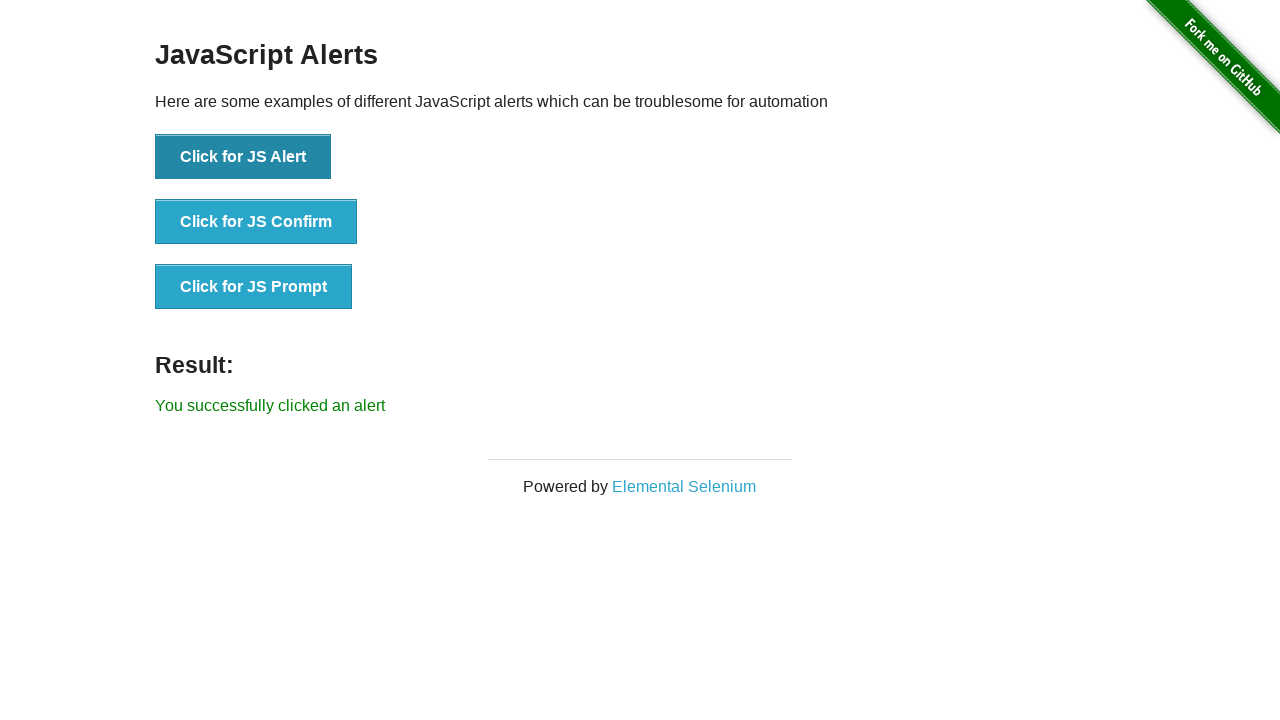

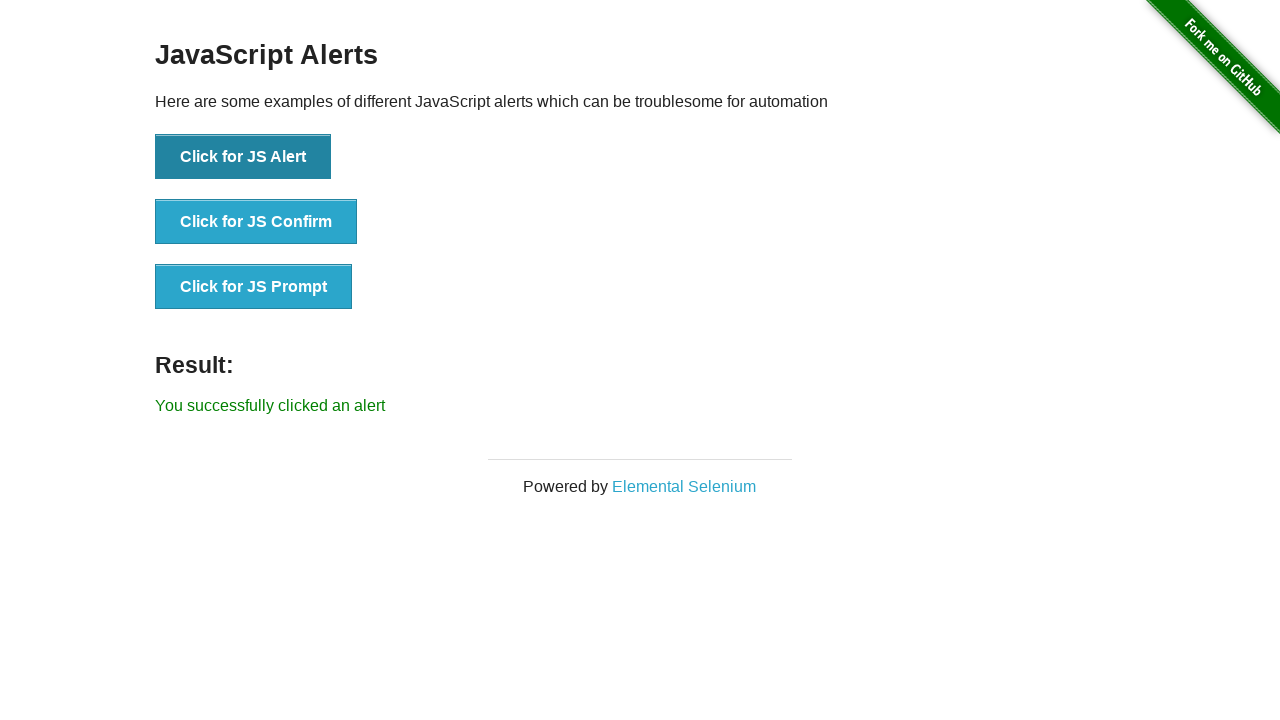